Tests that edits are cancelled when pressing Escape key

Starting URL: https://demo.playwright.dev/todomvc

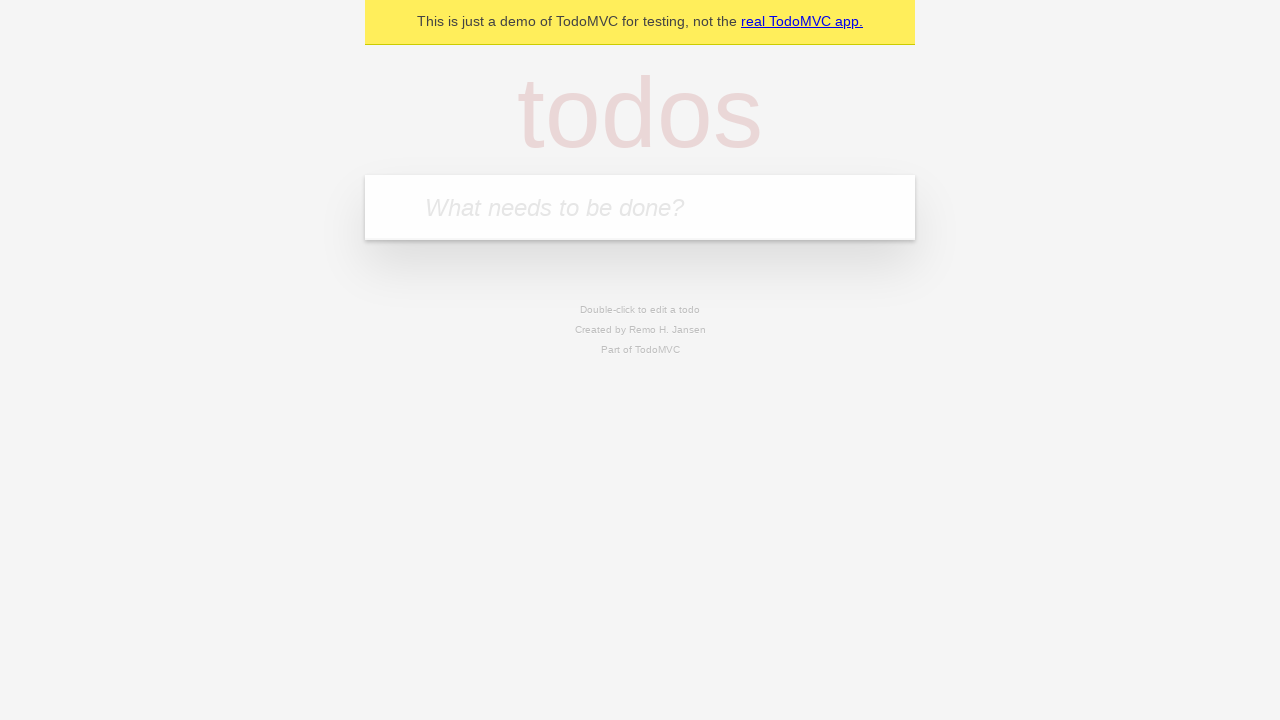

Filled first todo input with 'buy some cheese' on internal:attr=[placeholder="What needs to be done?"i]
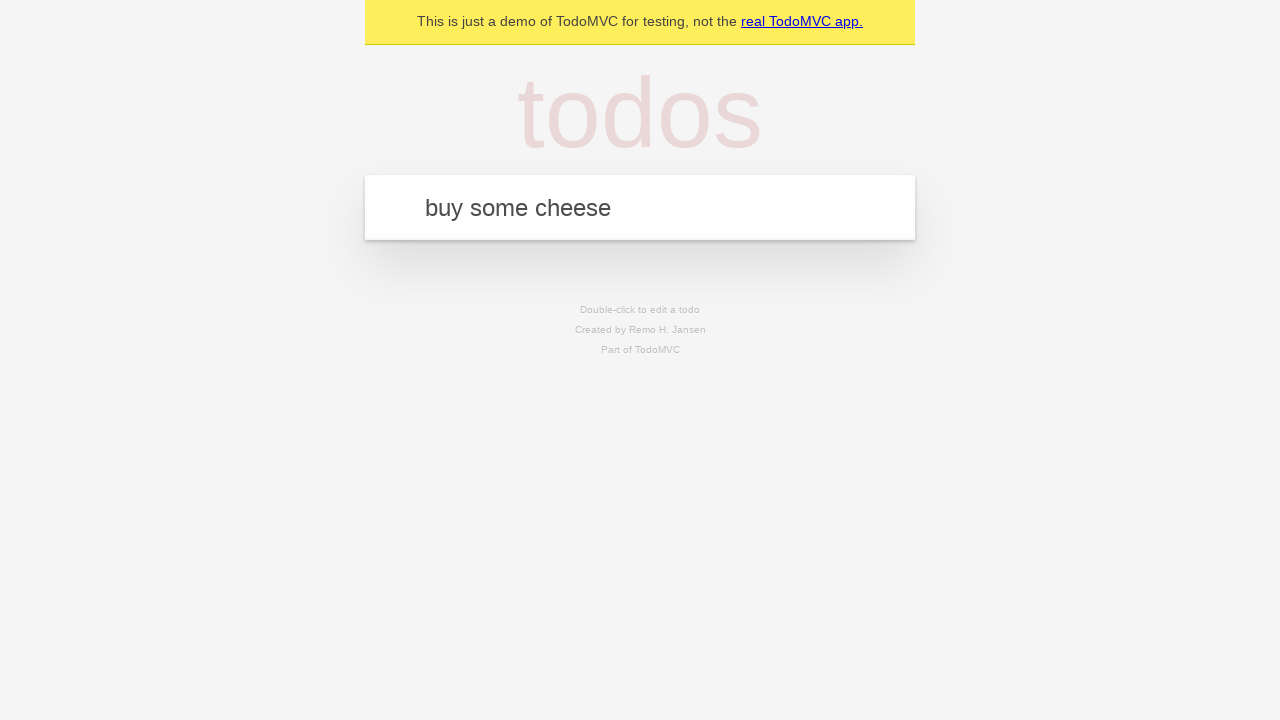

Pressed Enter to create first todo on internal:attr=[placeholder="What needs to be done?"i]
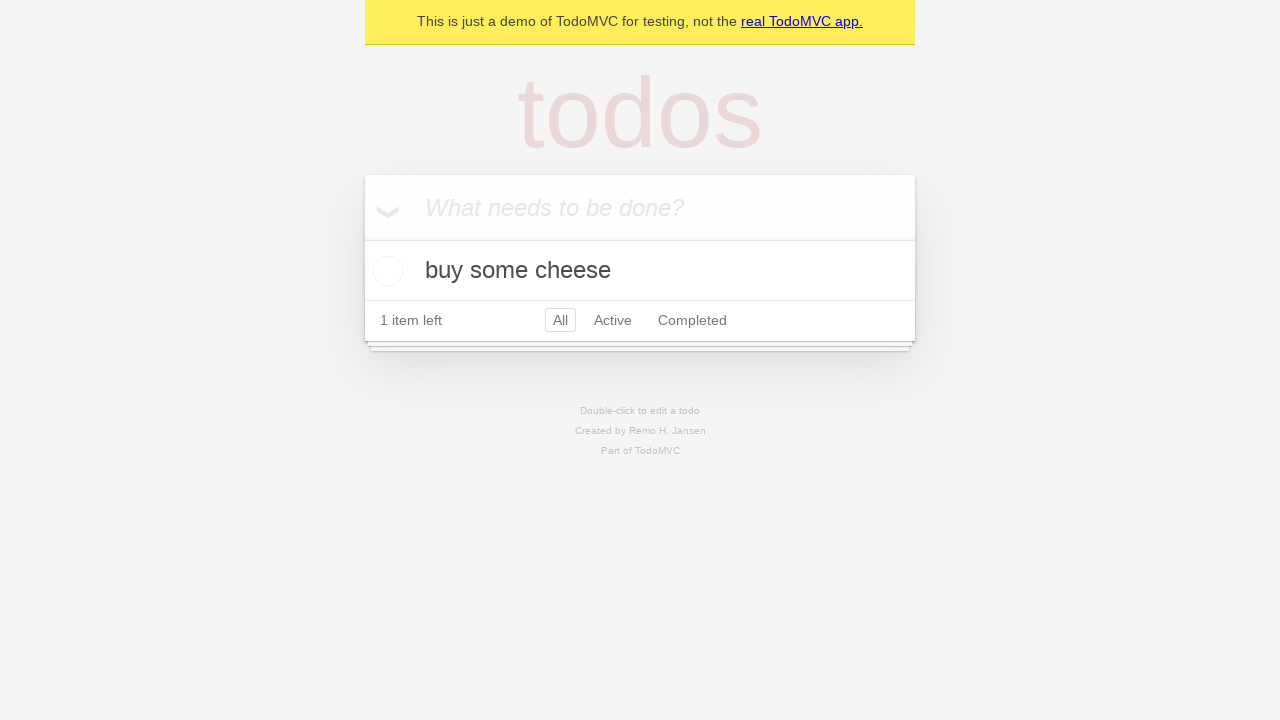

Filled second todo input with 'feed the cat' on internal:attr=[placeholder="What needs to be done?"i]
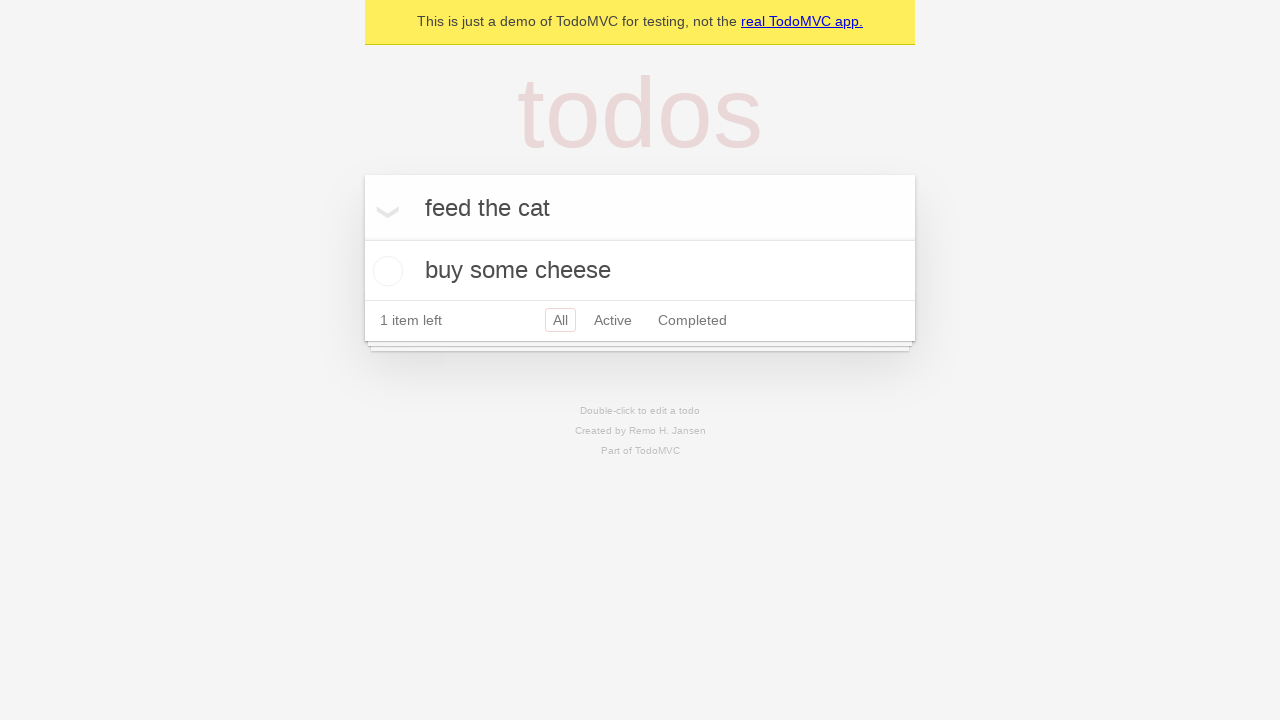

Pressed Enter to create second todo on internal:attr=[placeholder="What needs to be done?"i]
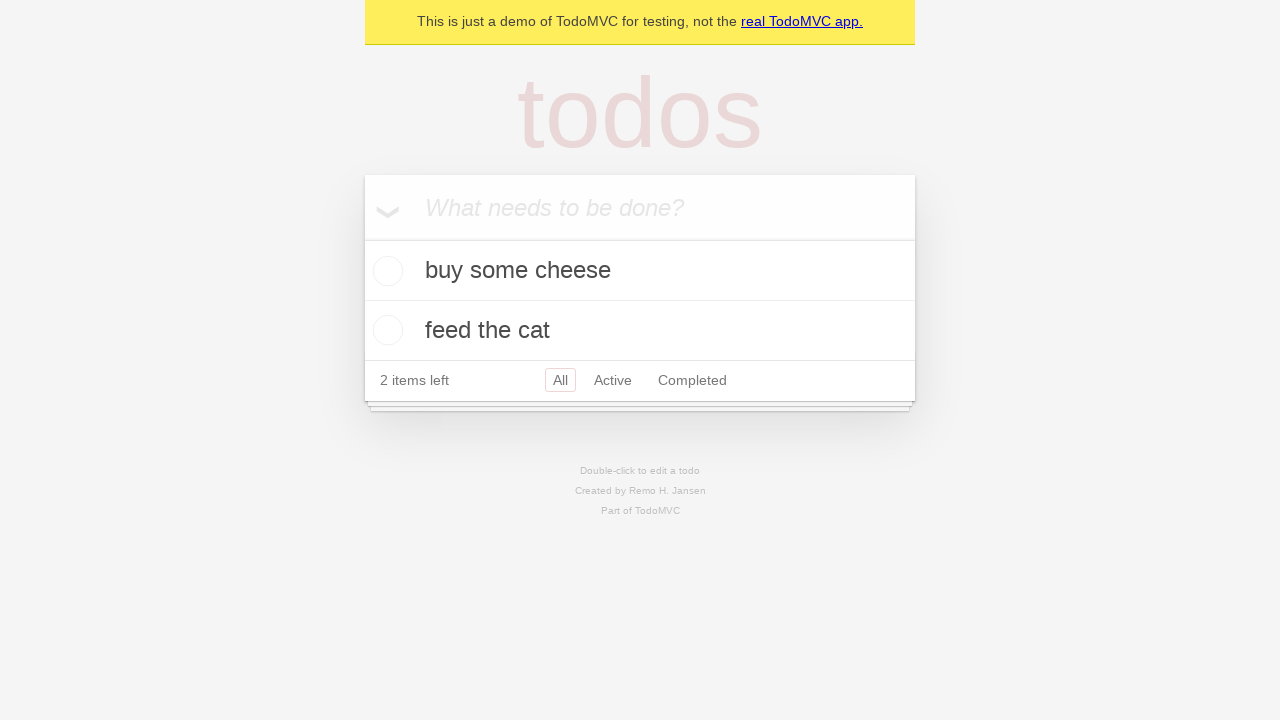

Filled third todo input with 'book a doctors appointment' on internal:attr=[placeholder="What needs to be done?"i]
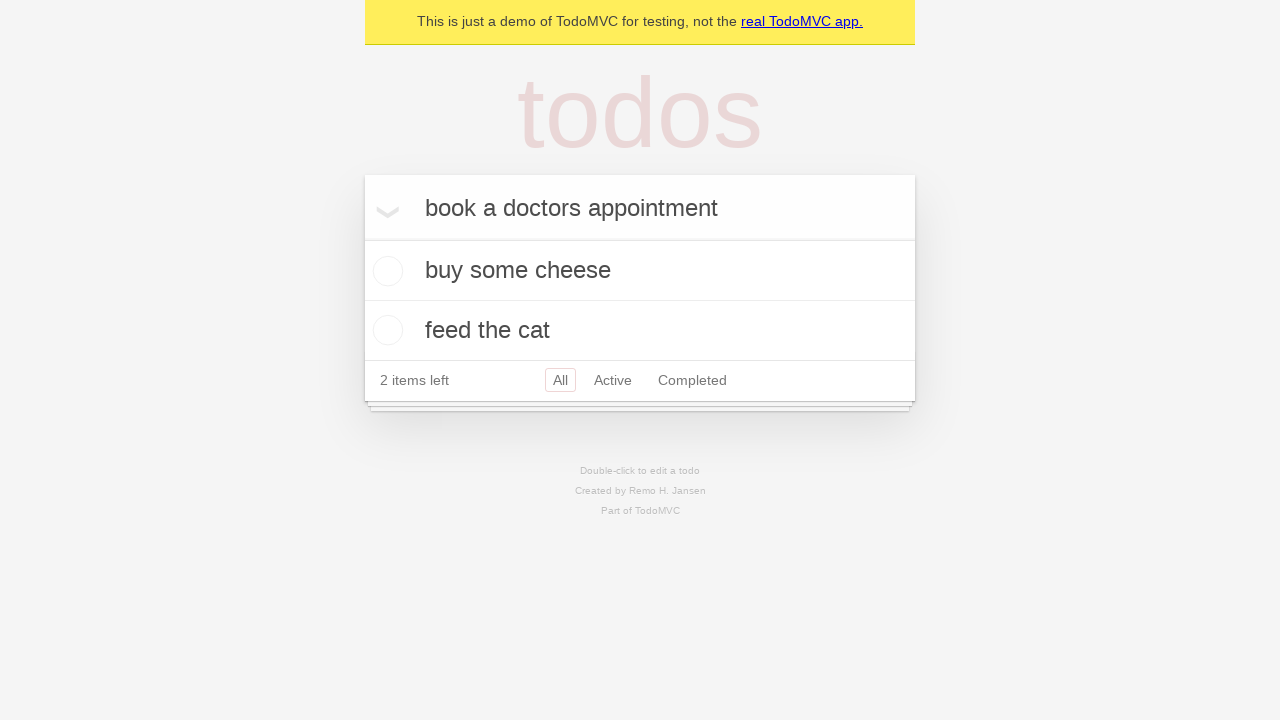

Pressed Enter to create third todo on internal:attr=[placeholder="What needs to be done?"i]
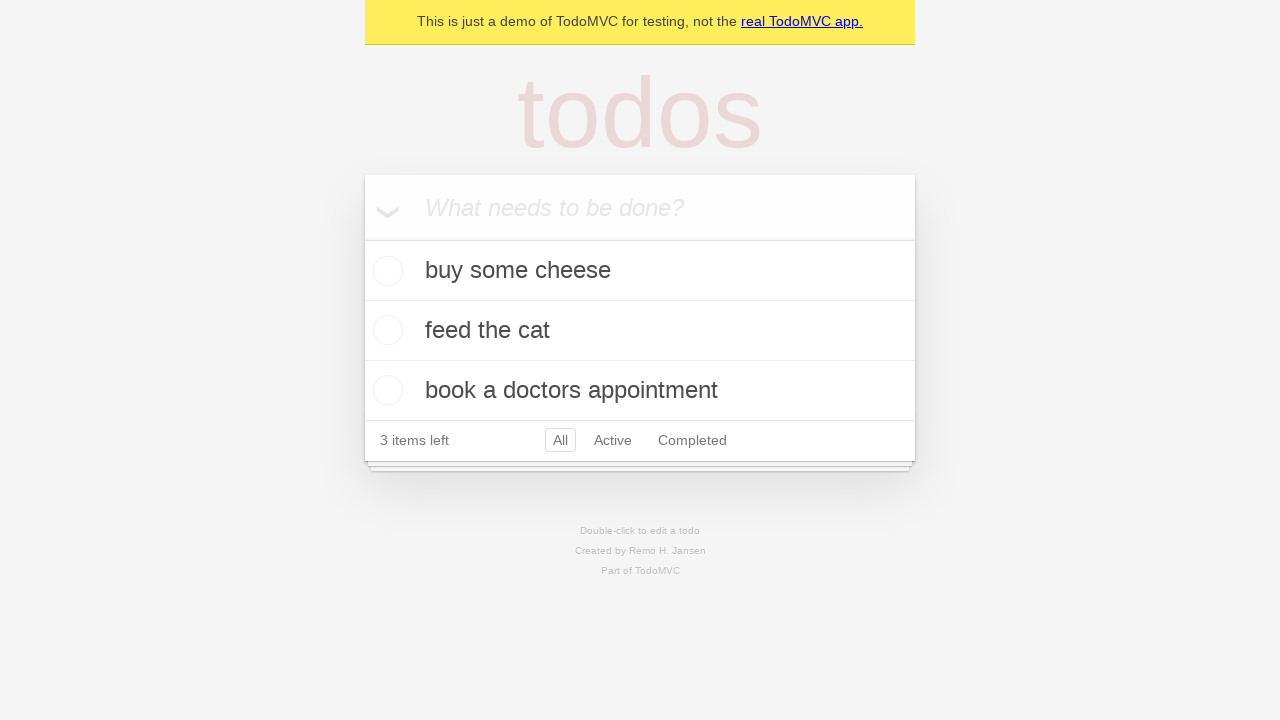

Waited for all 3 todos to be created
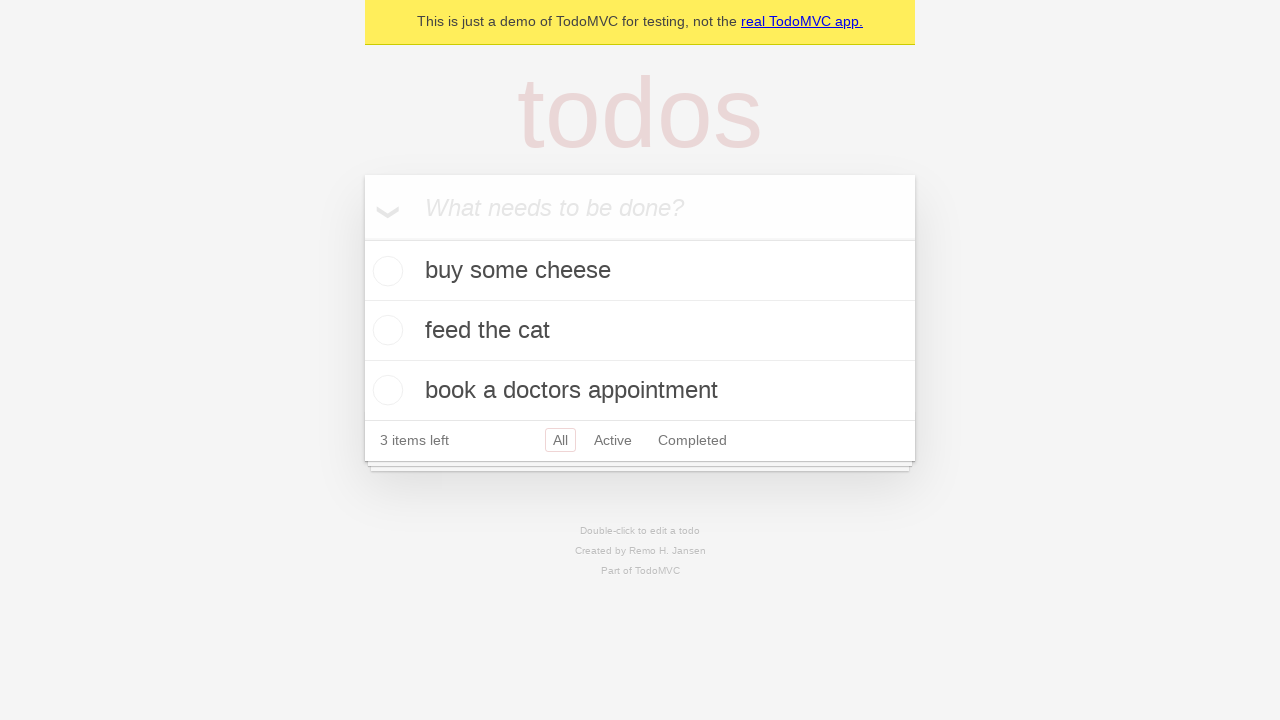

Double-clicked second todo to enter edit mode at (640, 331) on internal:testid=[data-testid="todo-item"s] >> nth=1
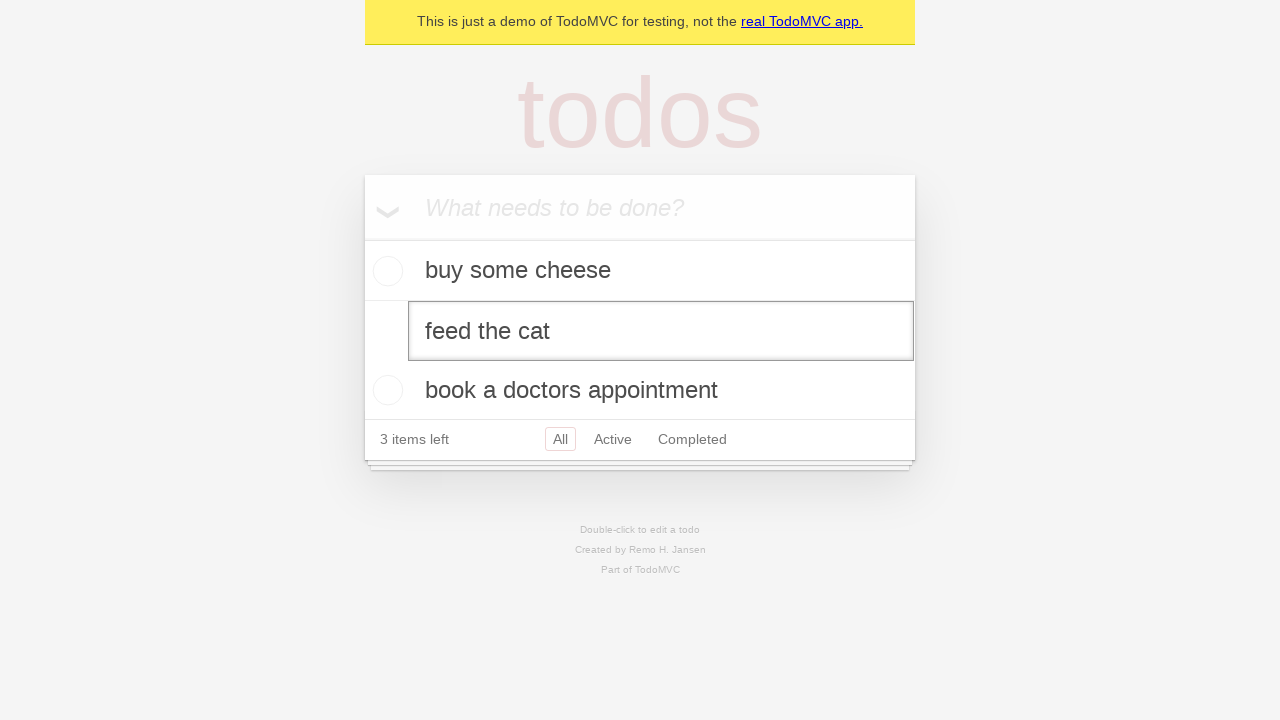

Filled edit textbox with 'buy some sausages' on internal:testid=[data-testid="todo-item"s] >> nth=1 >> internal:role=textbox[nam
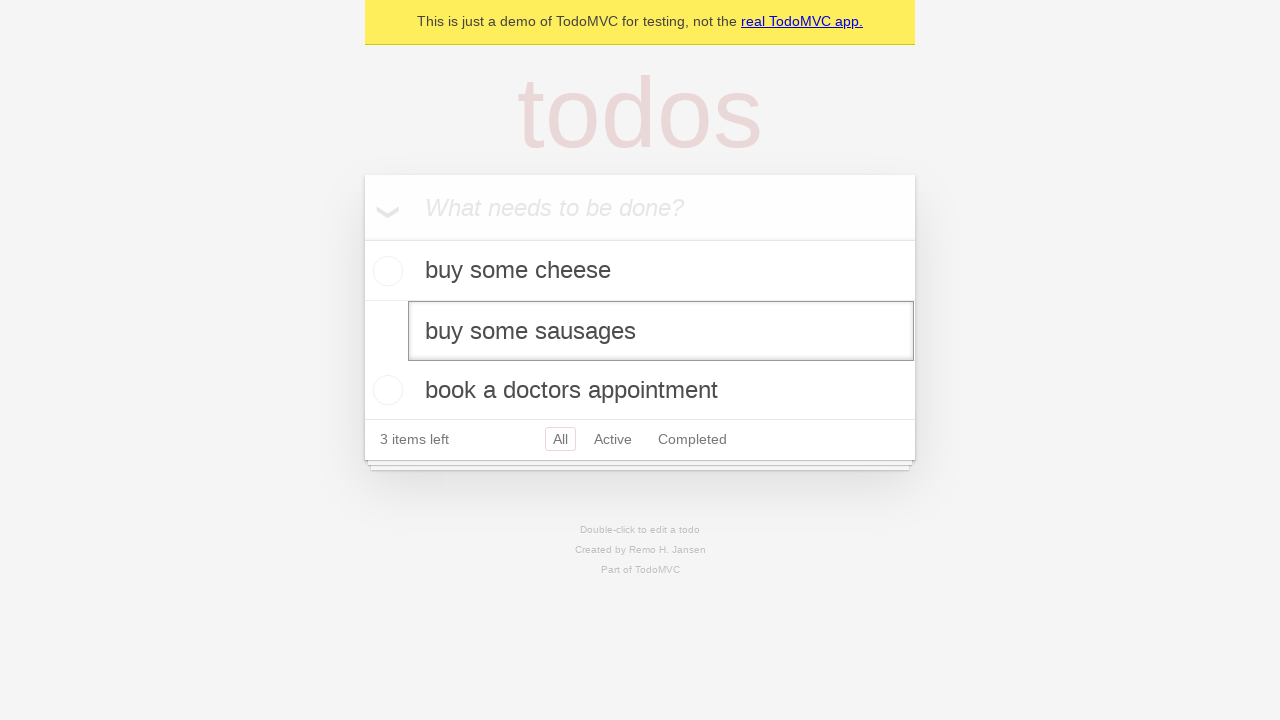

Pressed Escape key to cancel edit on internal:testid=[data-testid="todo-item"s] >> nth=1 >> internal:role=textbox[nam
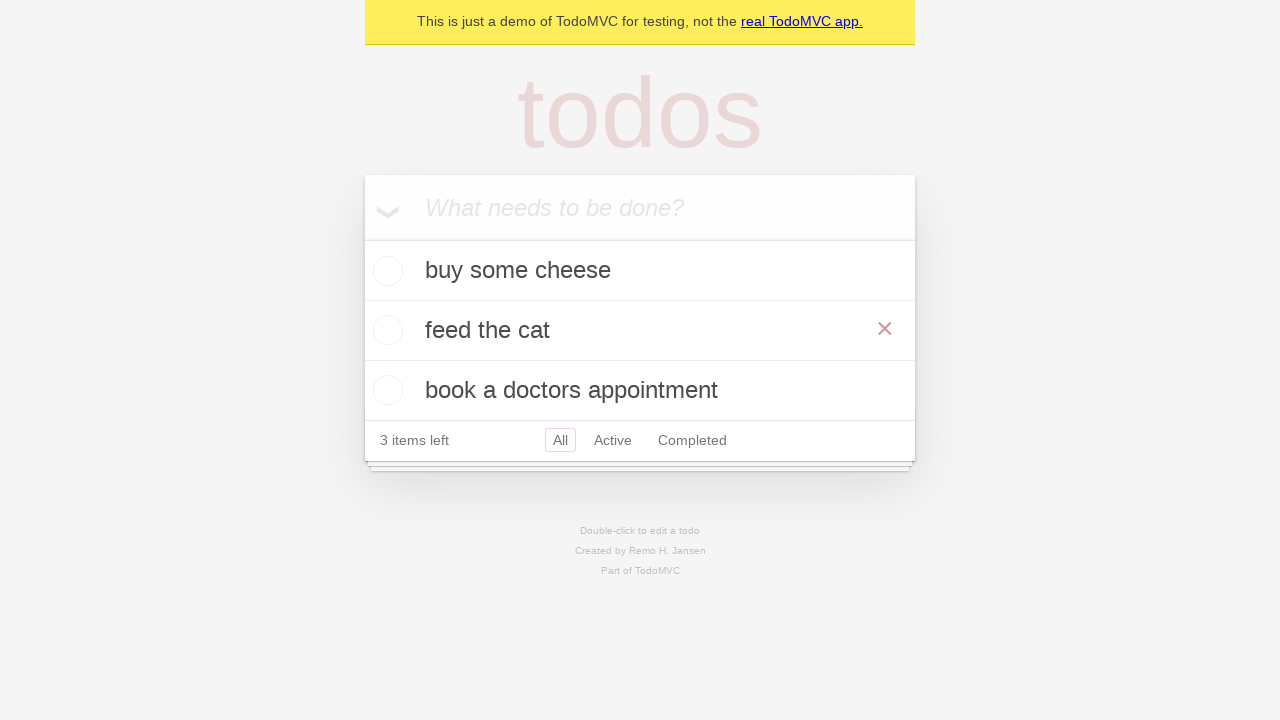

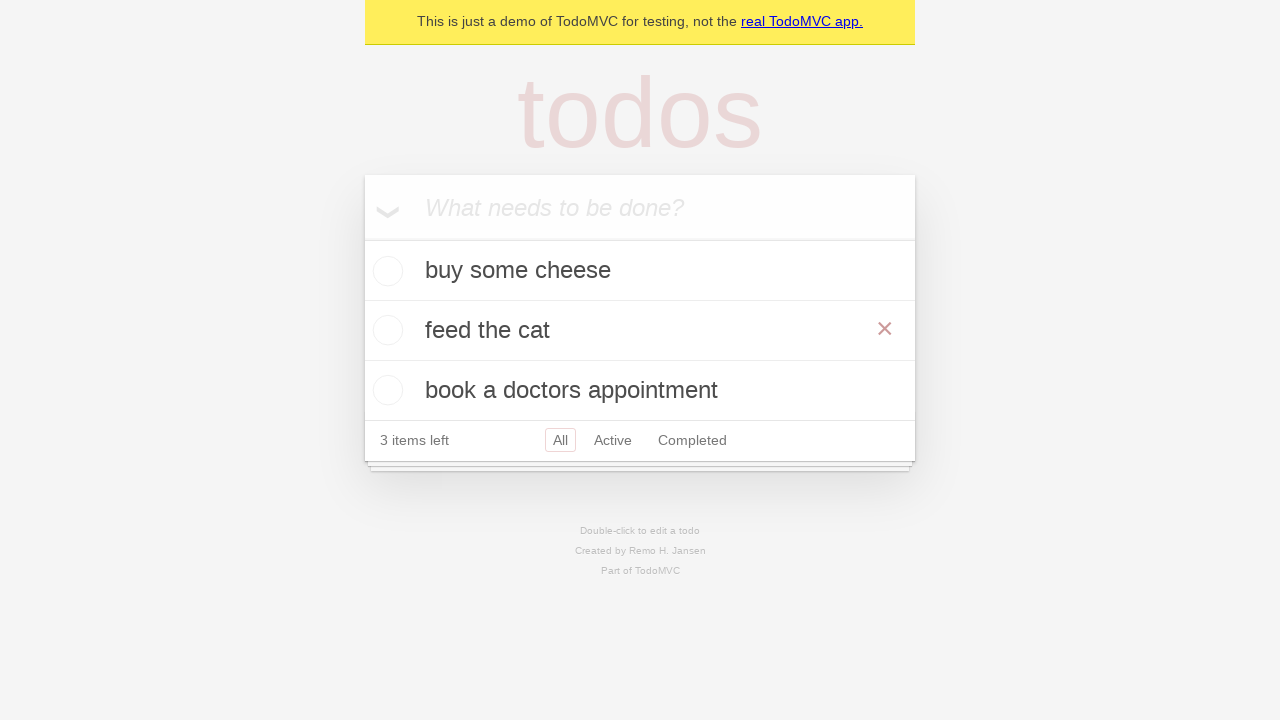